Navigates to the Time and Date world clock page and verifies that the world clock table with city information is loaded and displayed.

Starting URL: https://www.timeanddate.com/worldclock/

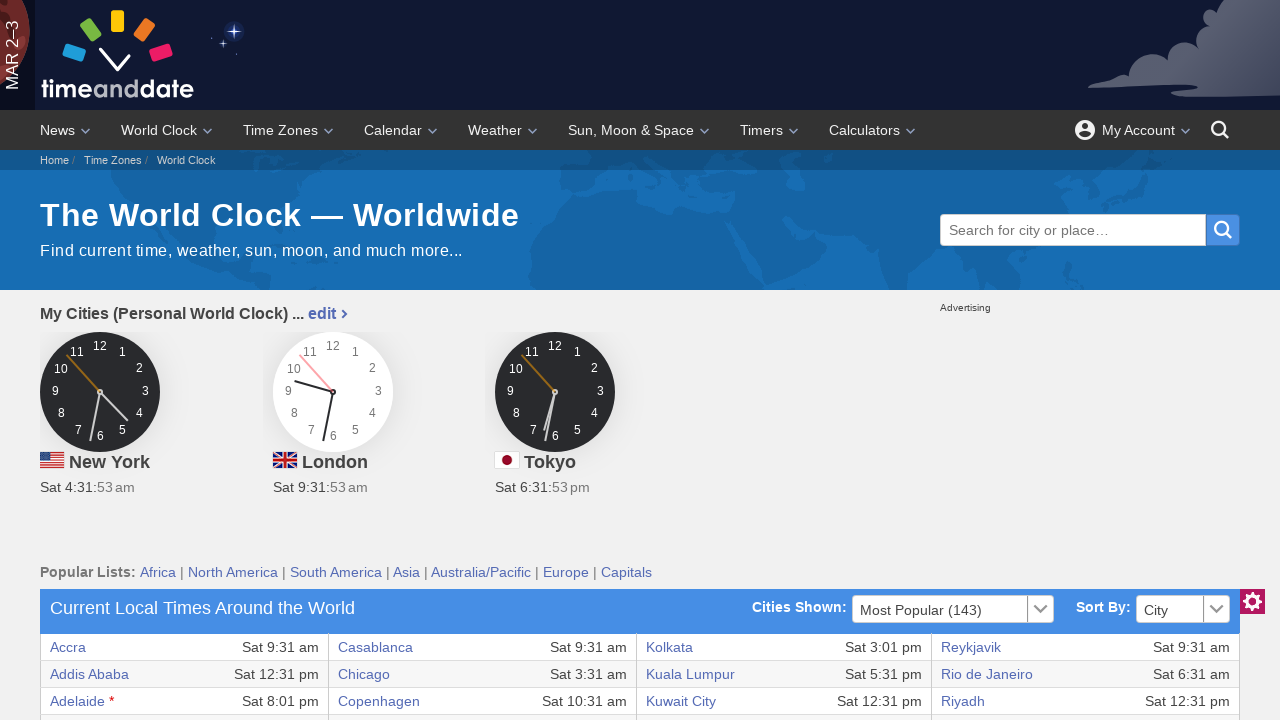

Waited for world clock table rows to be visible
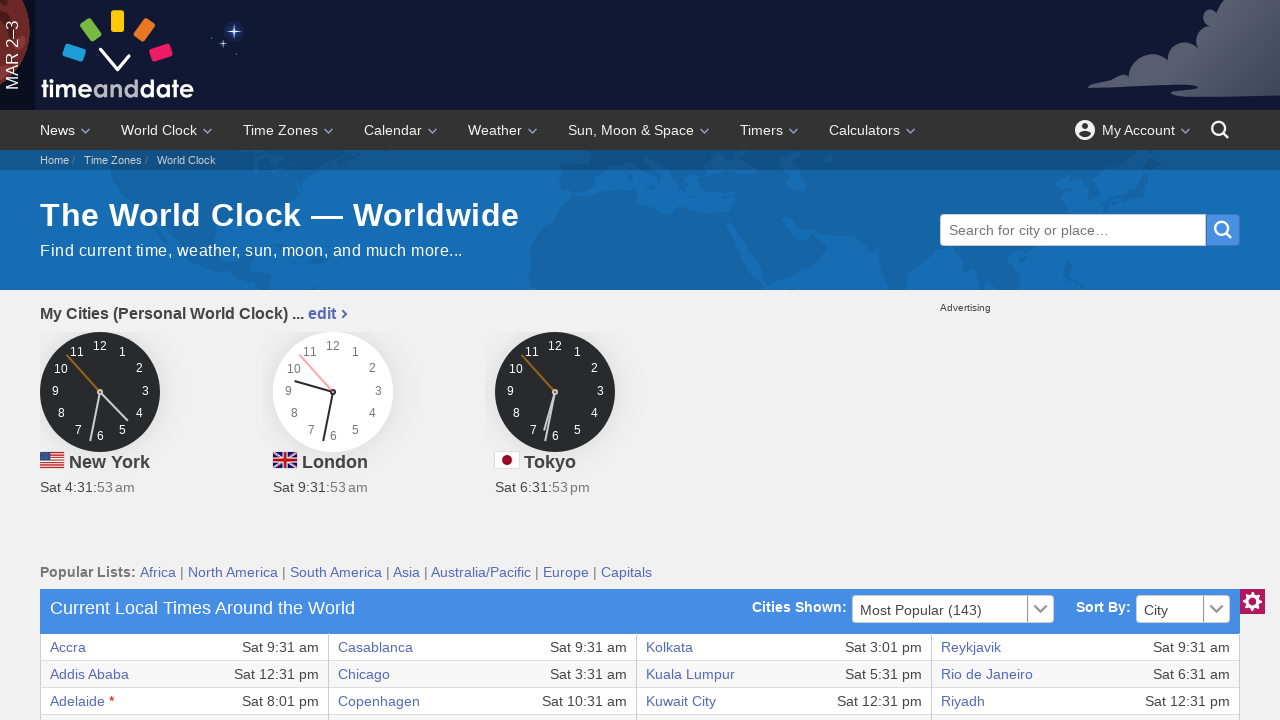

Verified world clock table with city information has loaded and is displayed
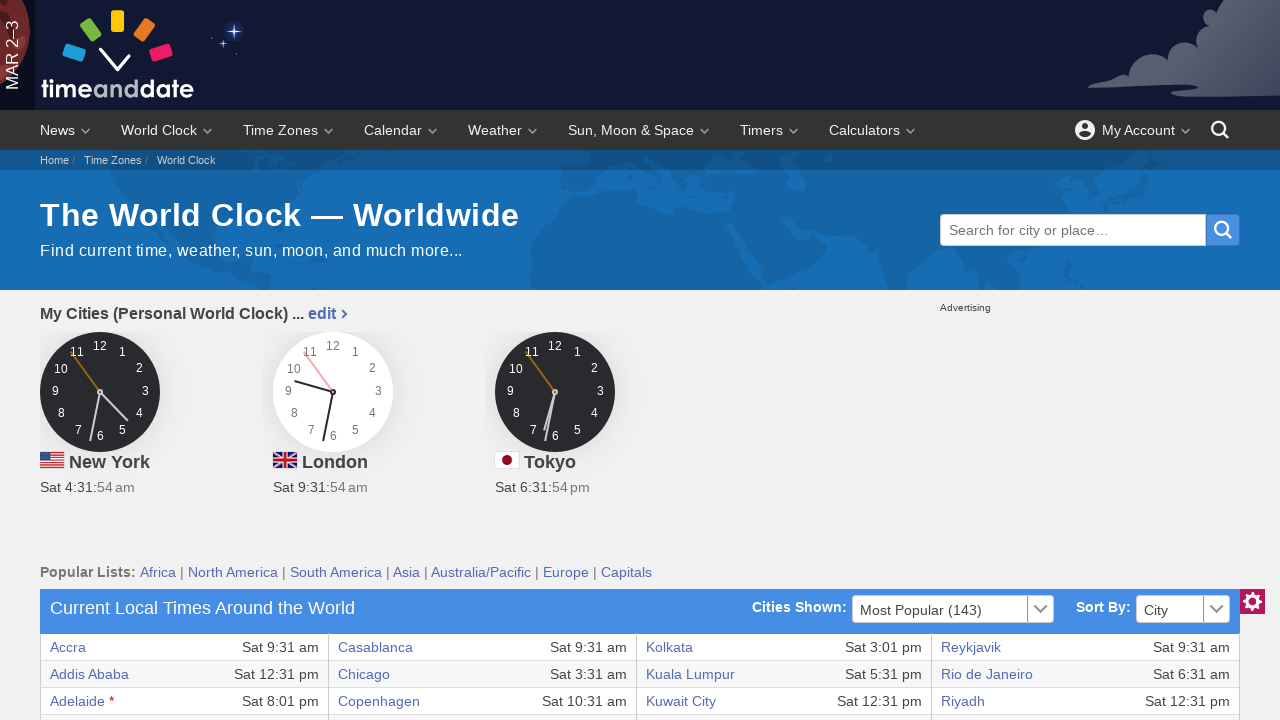

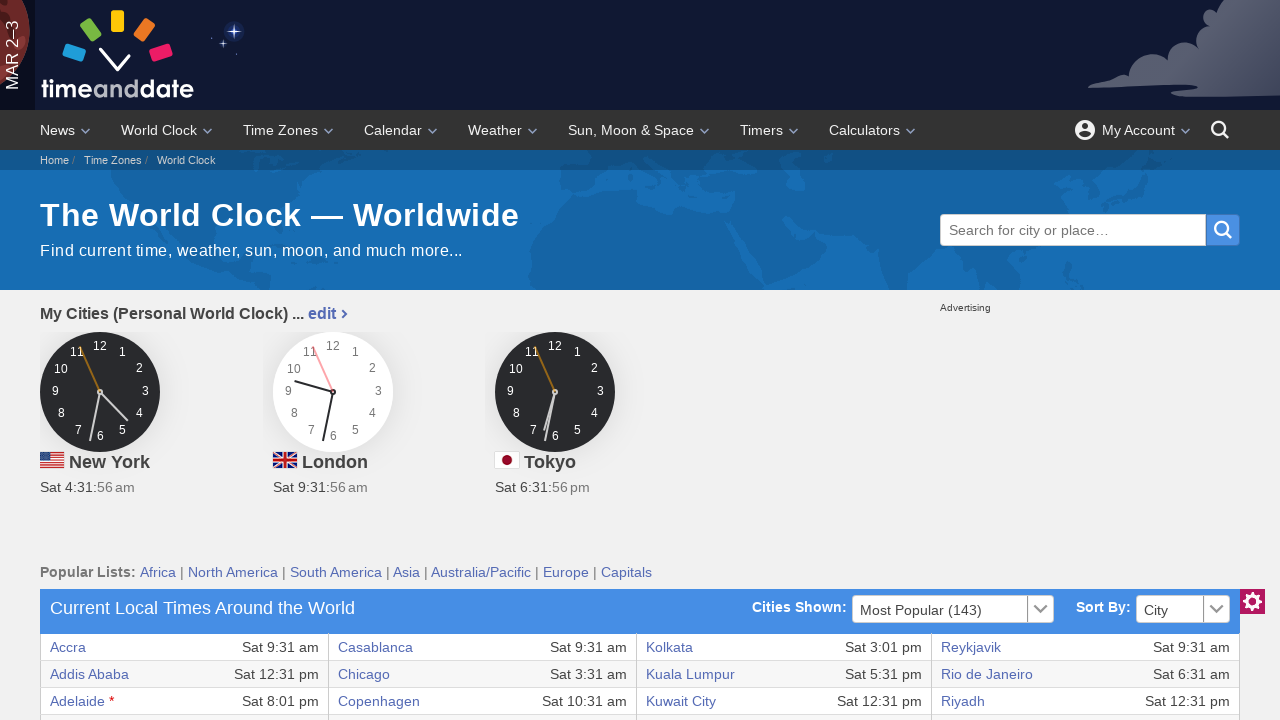